Tests right-click context menu functionality by performing a right-click on a button element to trigger a context menu

Starting URL: http://swisnl.github.io/jQuery-contextMenu/demo.html

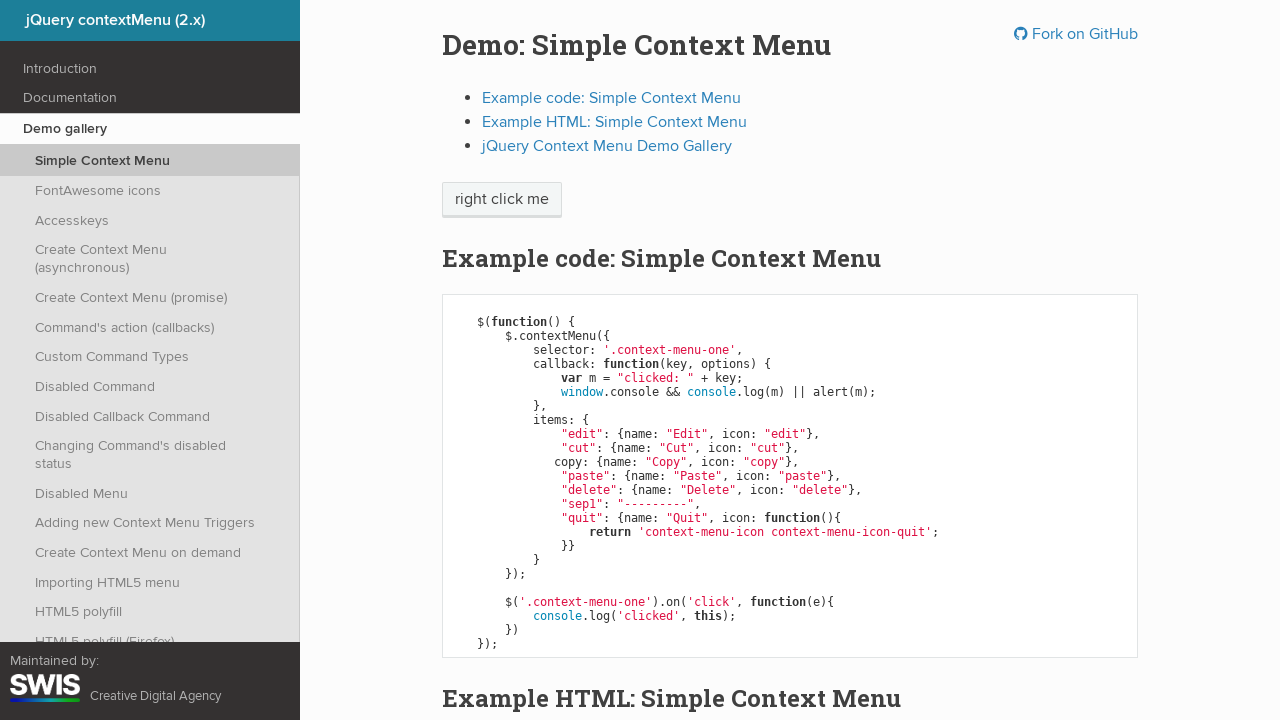

Located the context menu button element
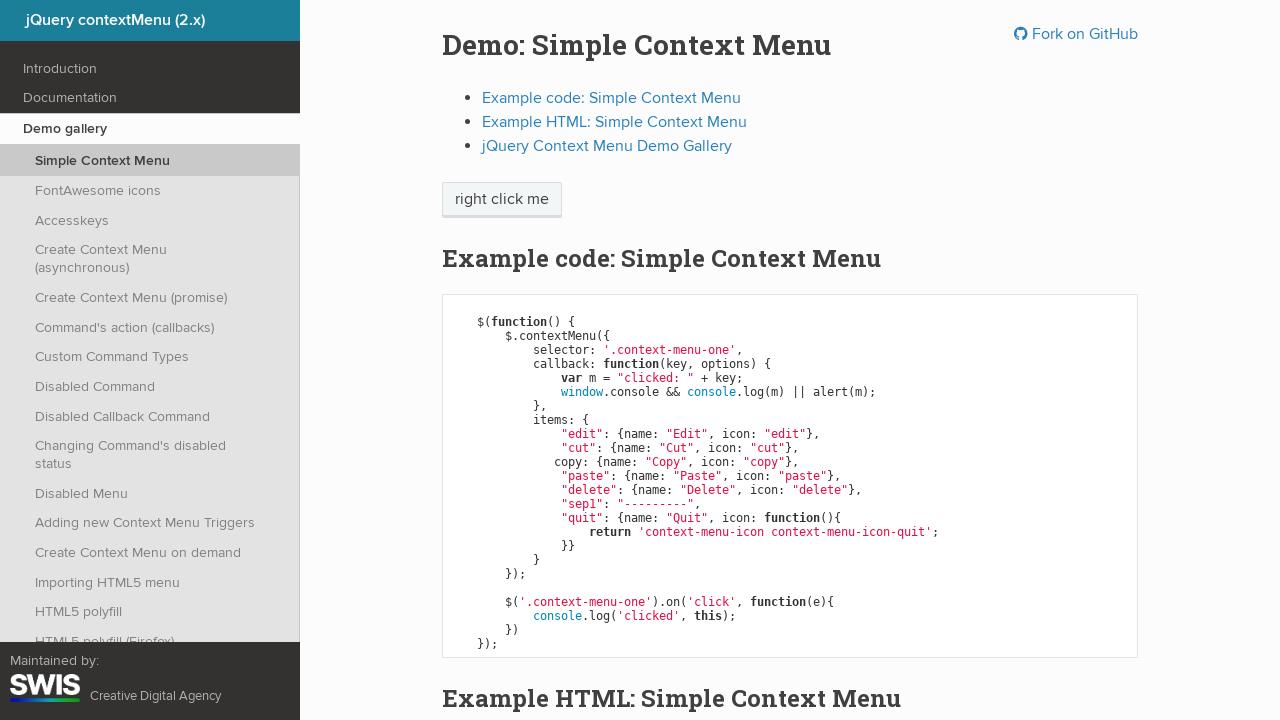

Performed right-click on the button to trigger context menu at (502, 200) on xpath=//*[@class='context-menu-one btn btn-neutral']
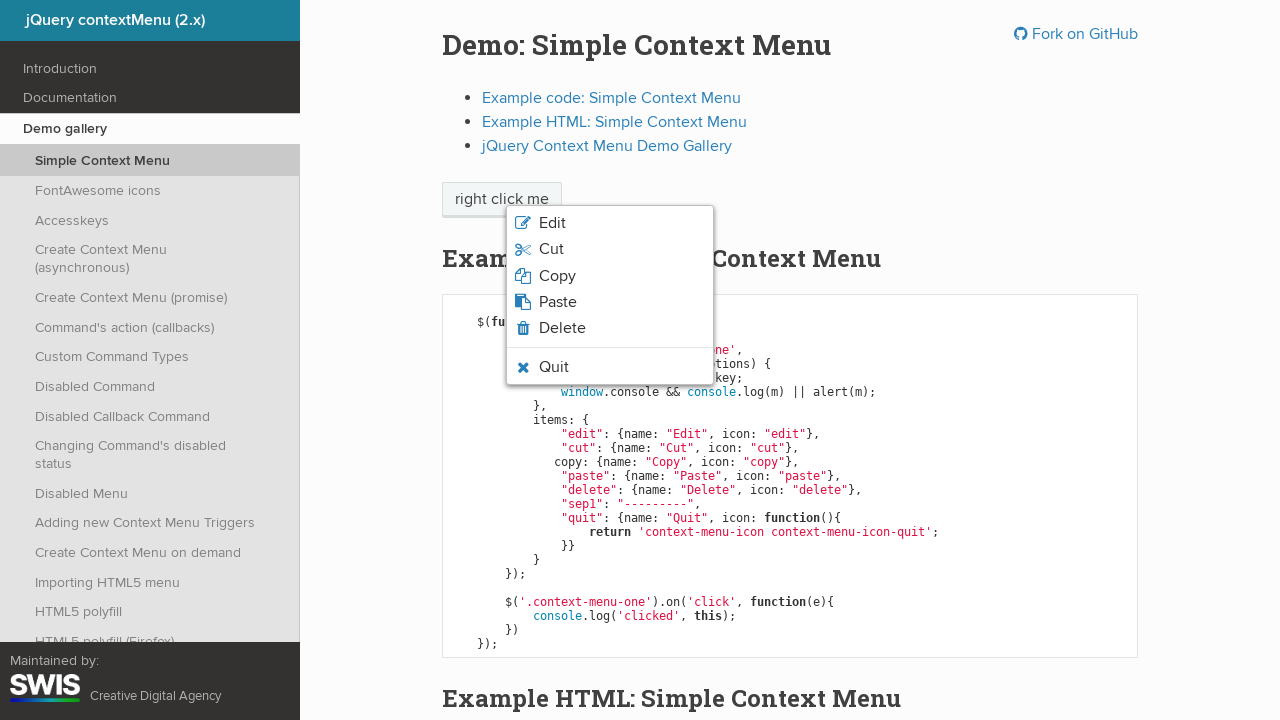

Context menu appeared and became visible
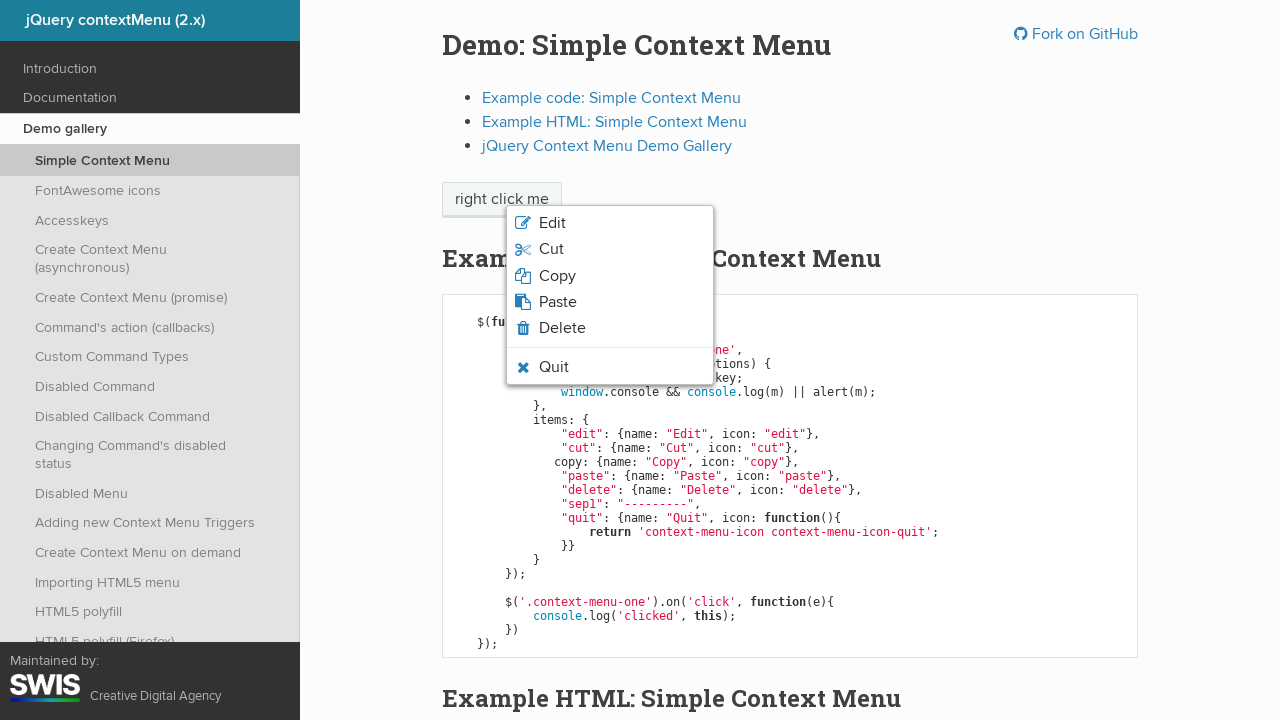

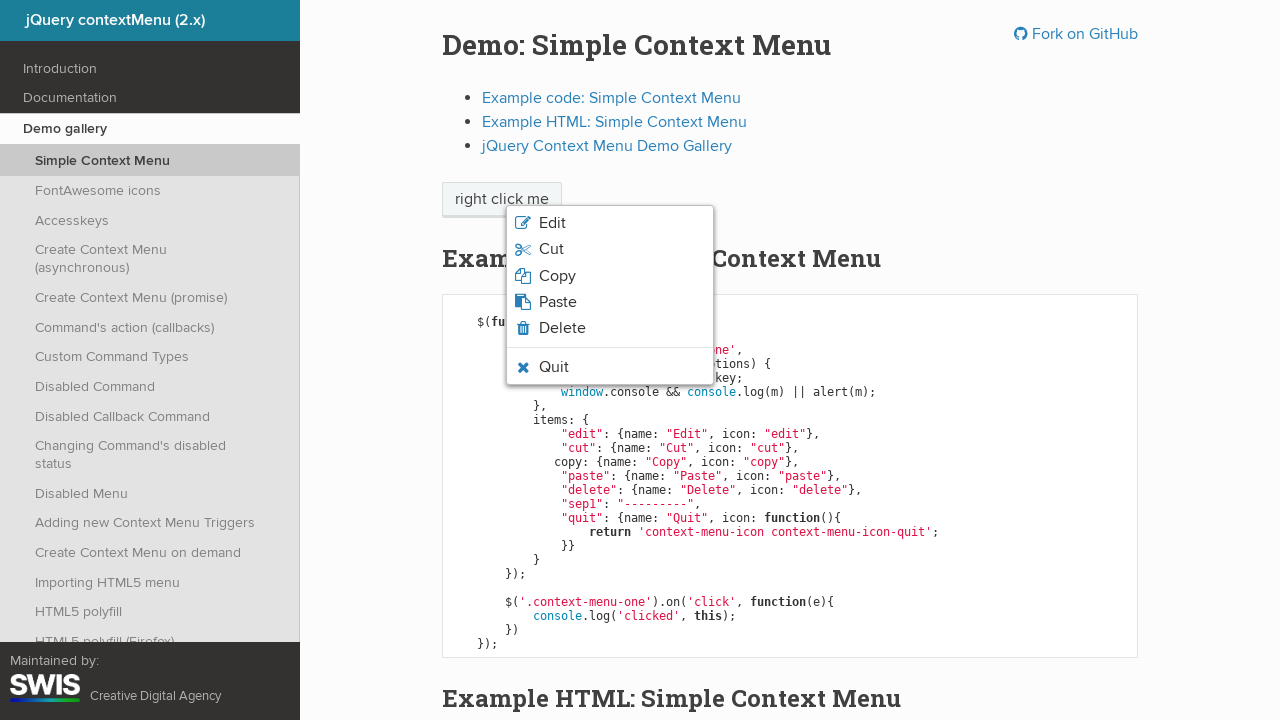